Tests the complete e-commerce order flow with a random product and random quantity, adding it to cart, validating cart contents, proceeding to checkout, and completing the order.

Starting URL: https://rahulshettyacademy.com/seleniumPractise#/

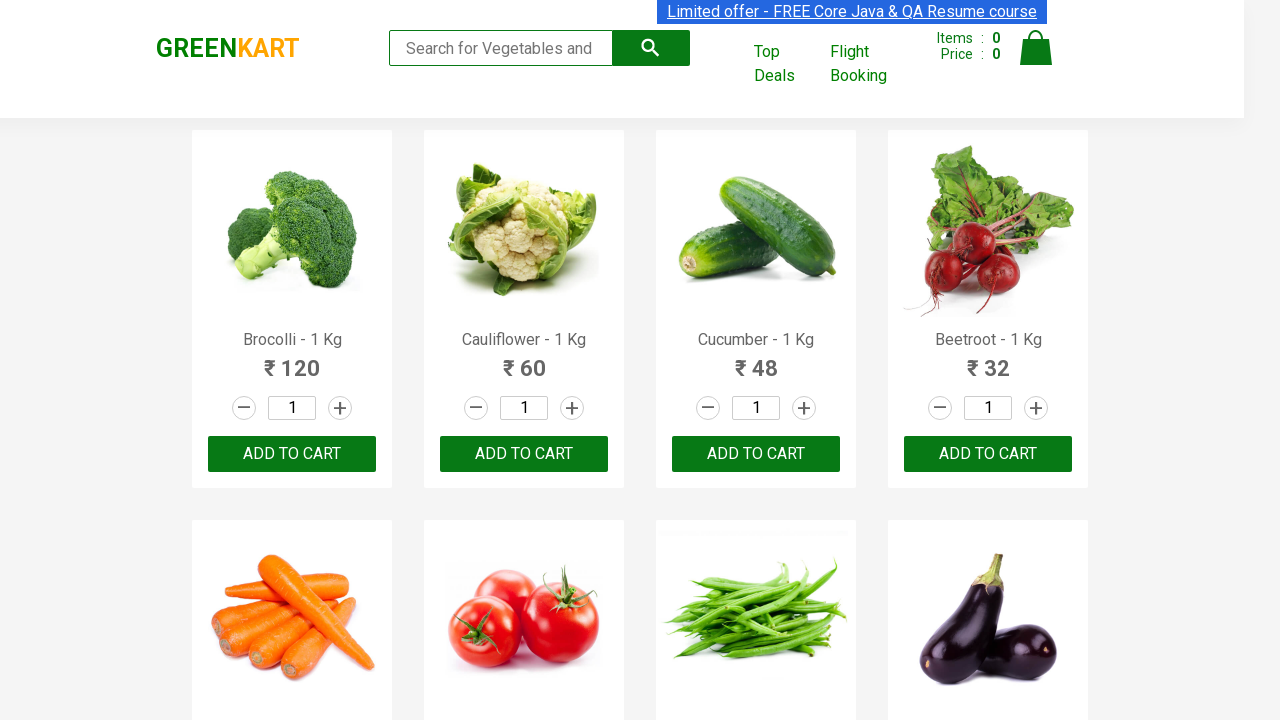

Filled search field with product name 'Cauliflower' on .search-keyword
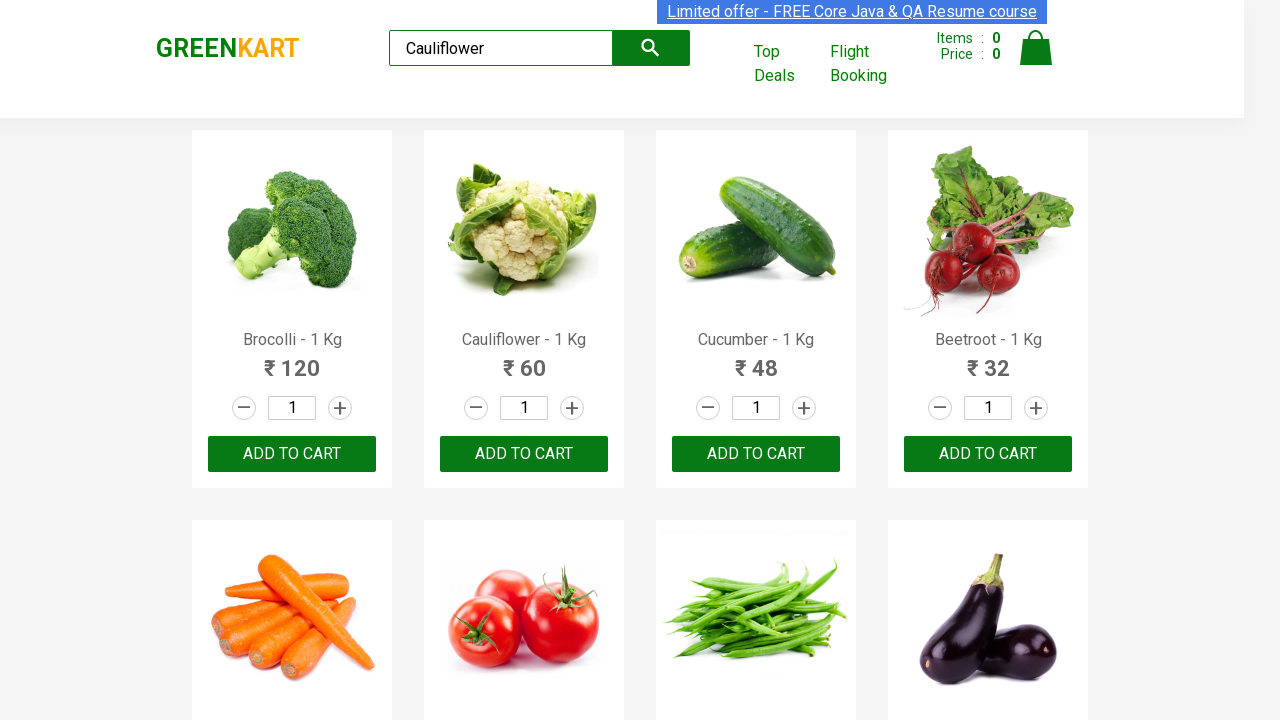

Search results loaded with product available
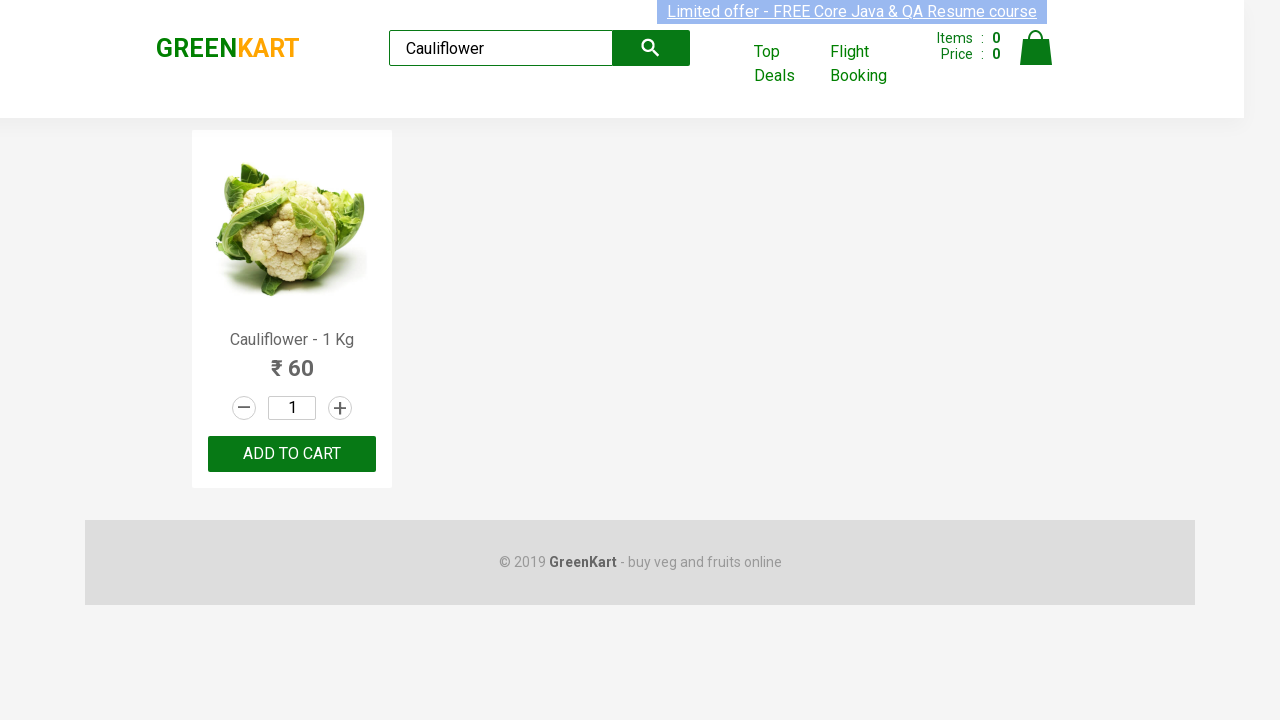

Set product quantity to 3 on .stepper-input .quantity
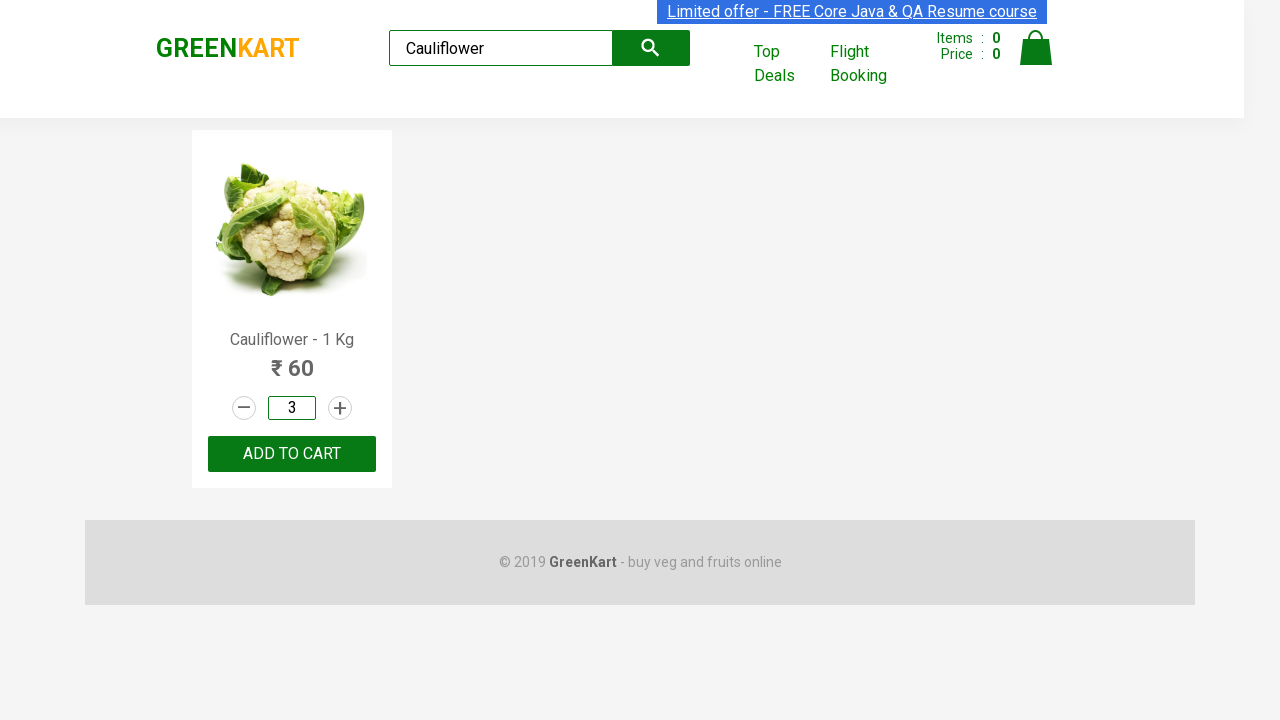

Clicked ADD TO CART button for Cauliflower at (292, 454) on .product .product-action button:has-text('ADD TO CART')
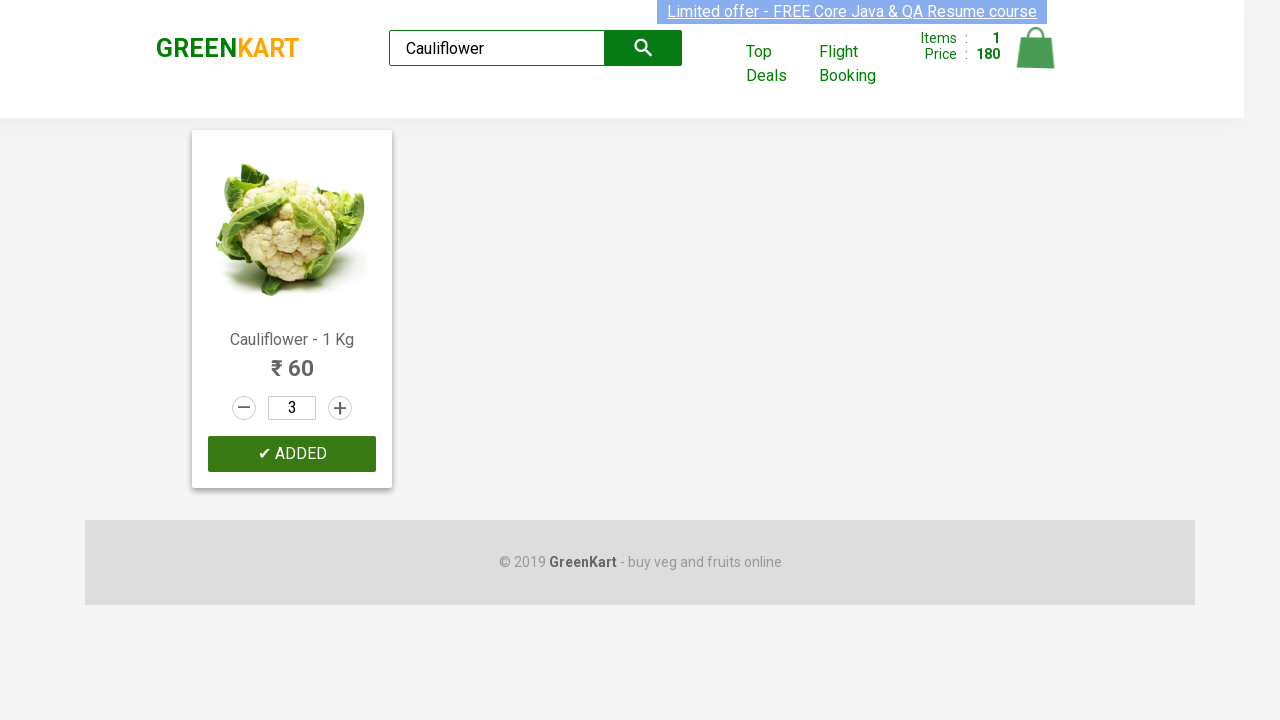

Clicked cart icon to view cart at (1036, 59) on .cart-icon
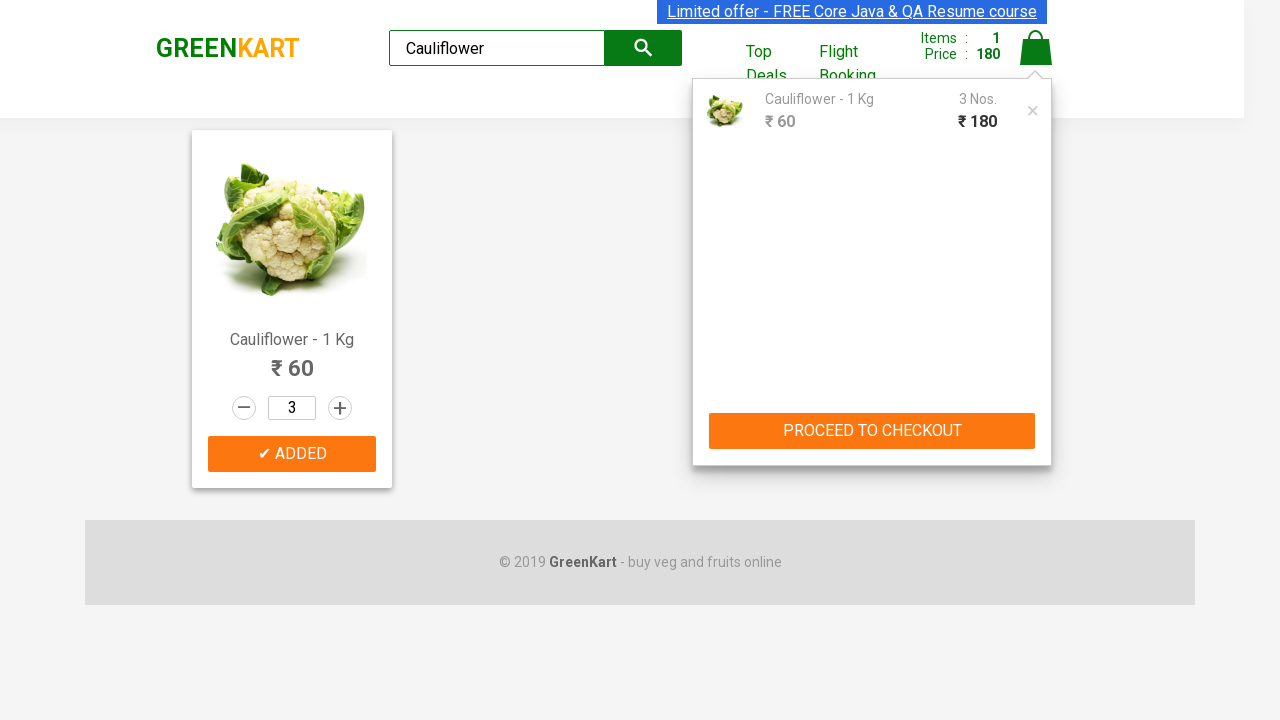

Cart expanded and product visible in cart
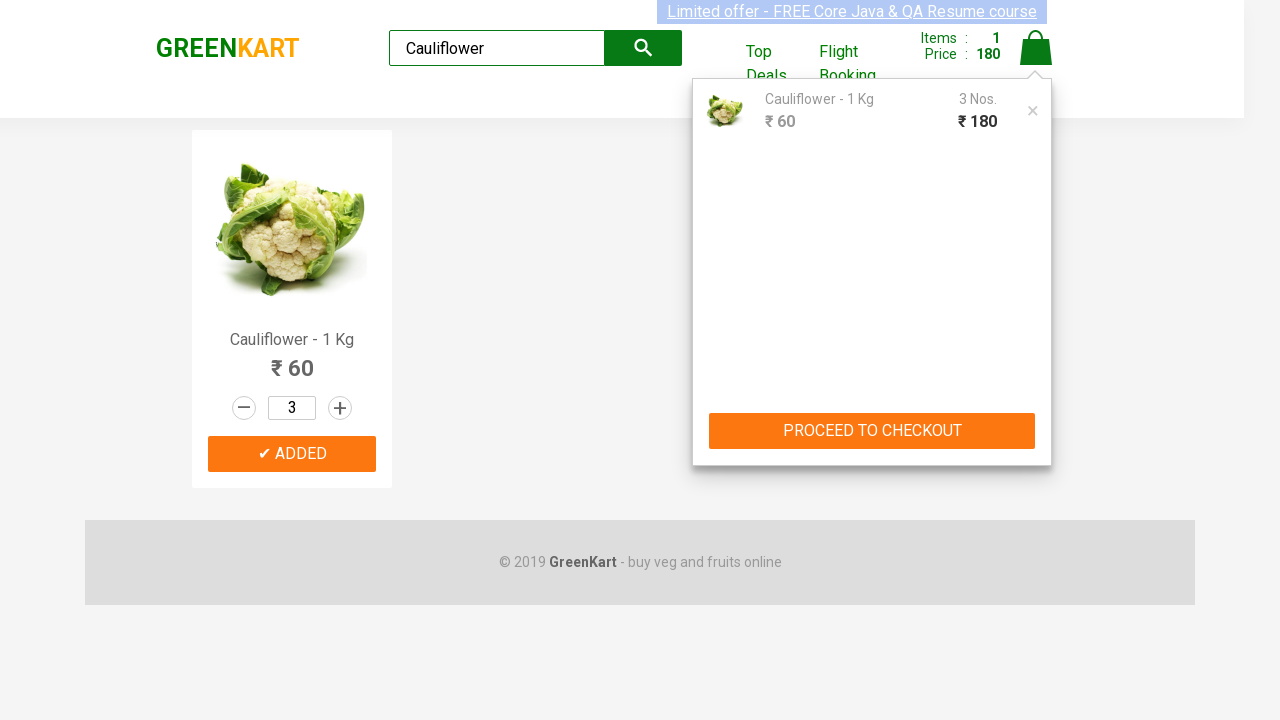

Clicked PROCEED TO CHECKOUT button at (872, 431) on text=PROCEED TO CHECKOUT
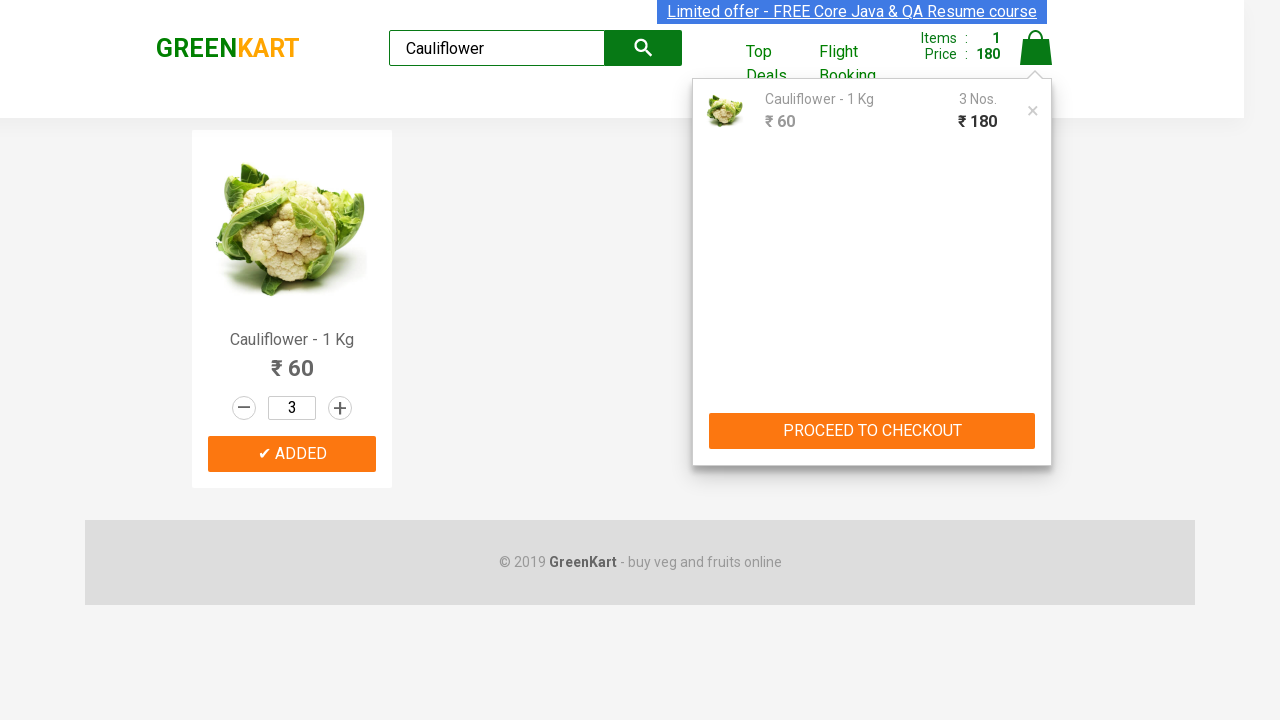

Checkout page loaded with order summary
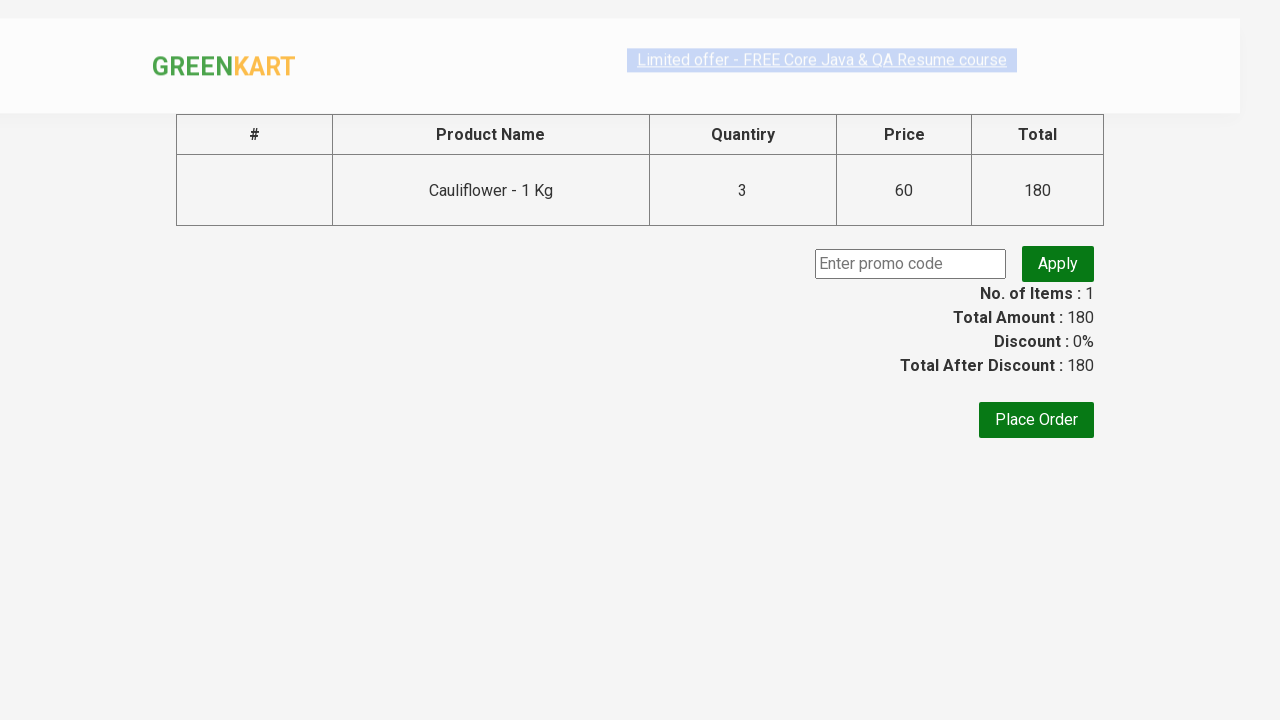

Clicked Place Order button at (1036, 420) on text=Place Order
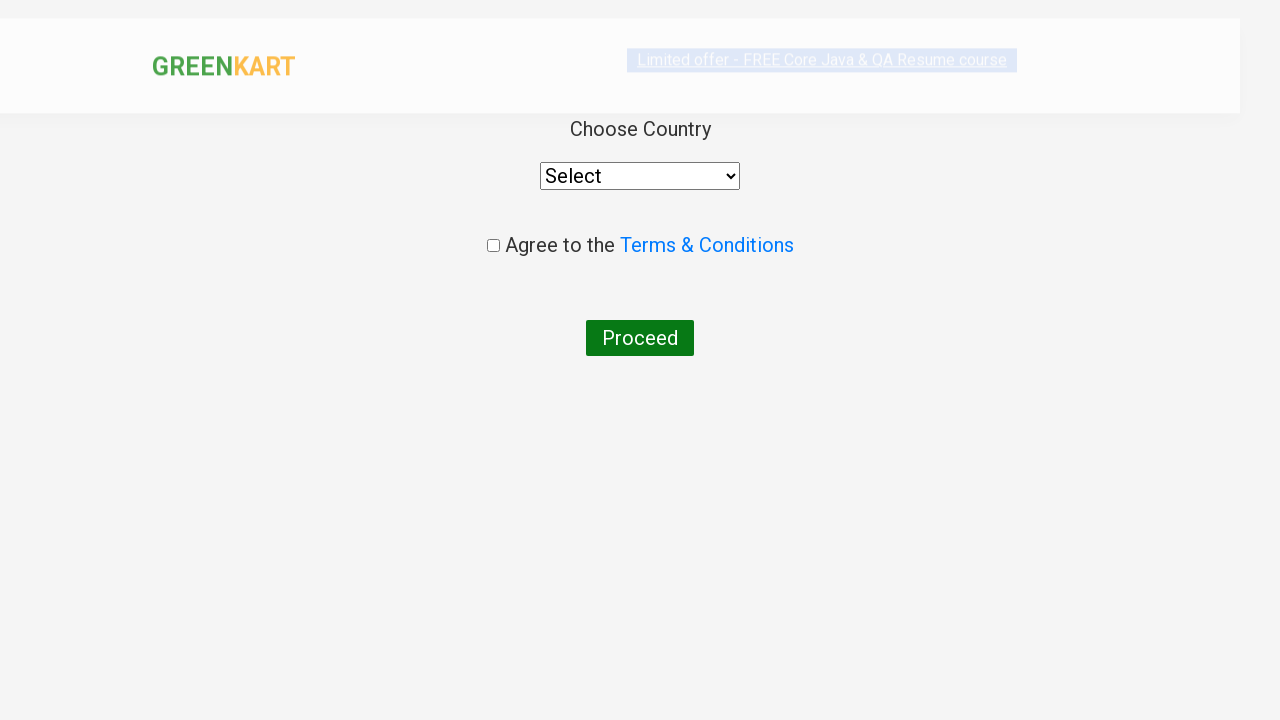

Selected India from country dropdown on select
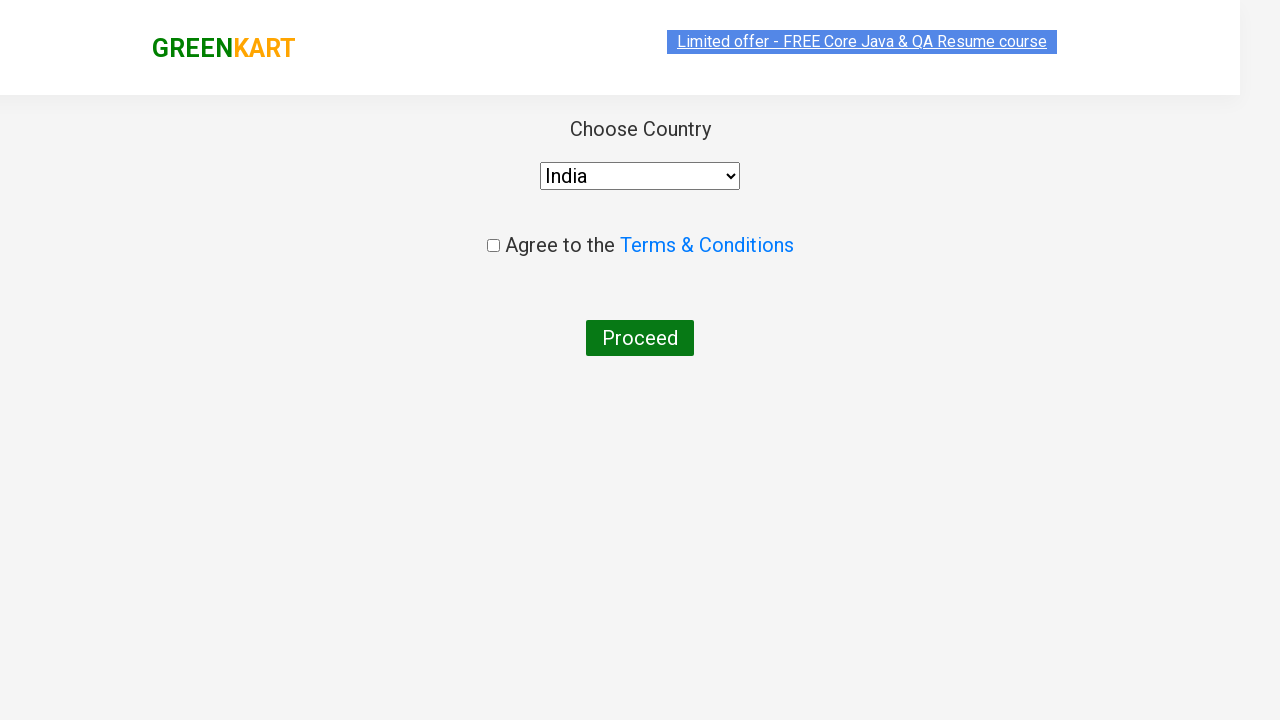

Checked terms and conditions checkbox at (493, 246) on input[type='checkbox']
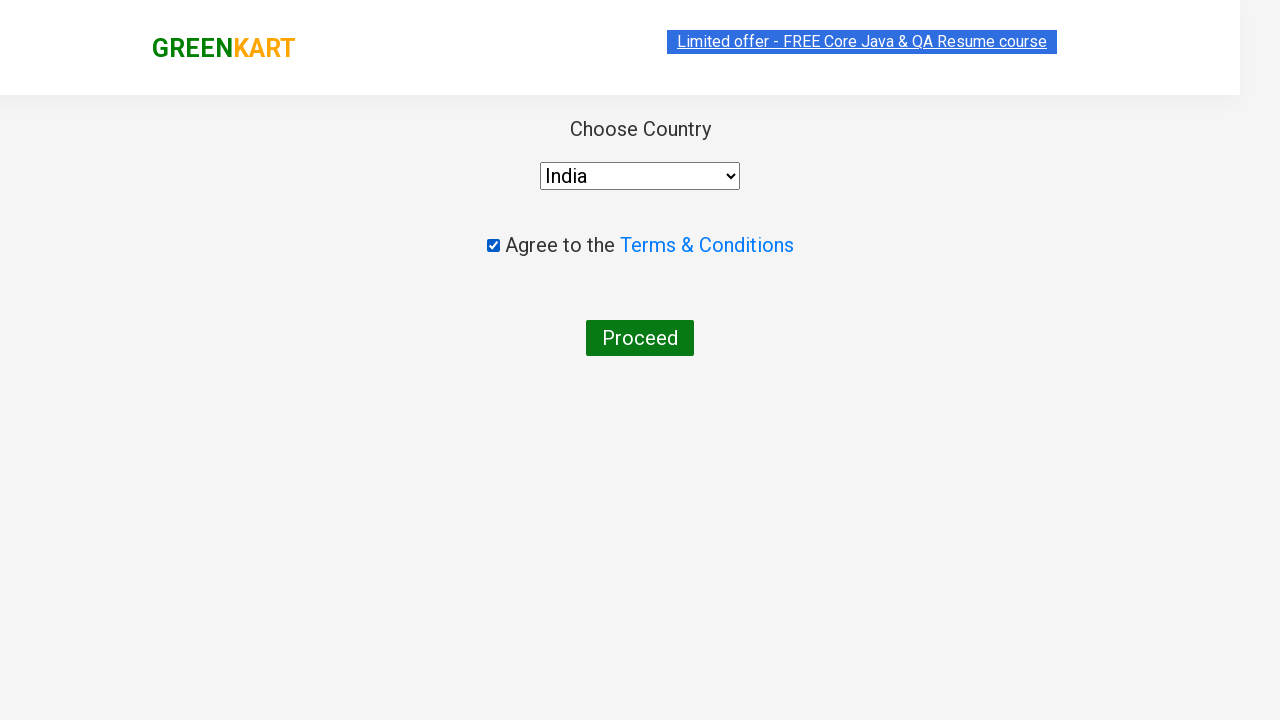

Clicked Proceed button to complete order at (640, 338) on text=Proceed
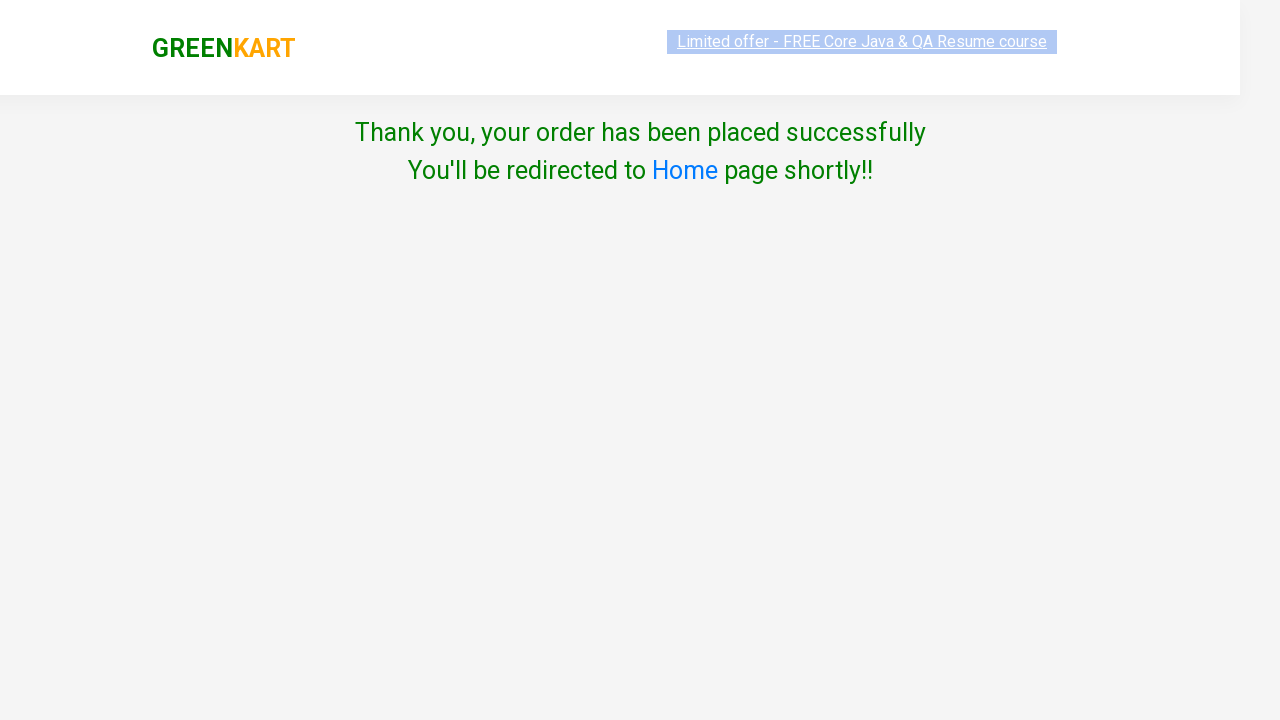

Order completed and redirected to home page
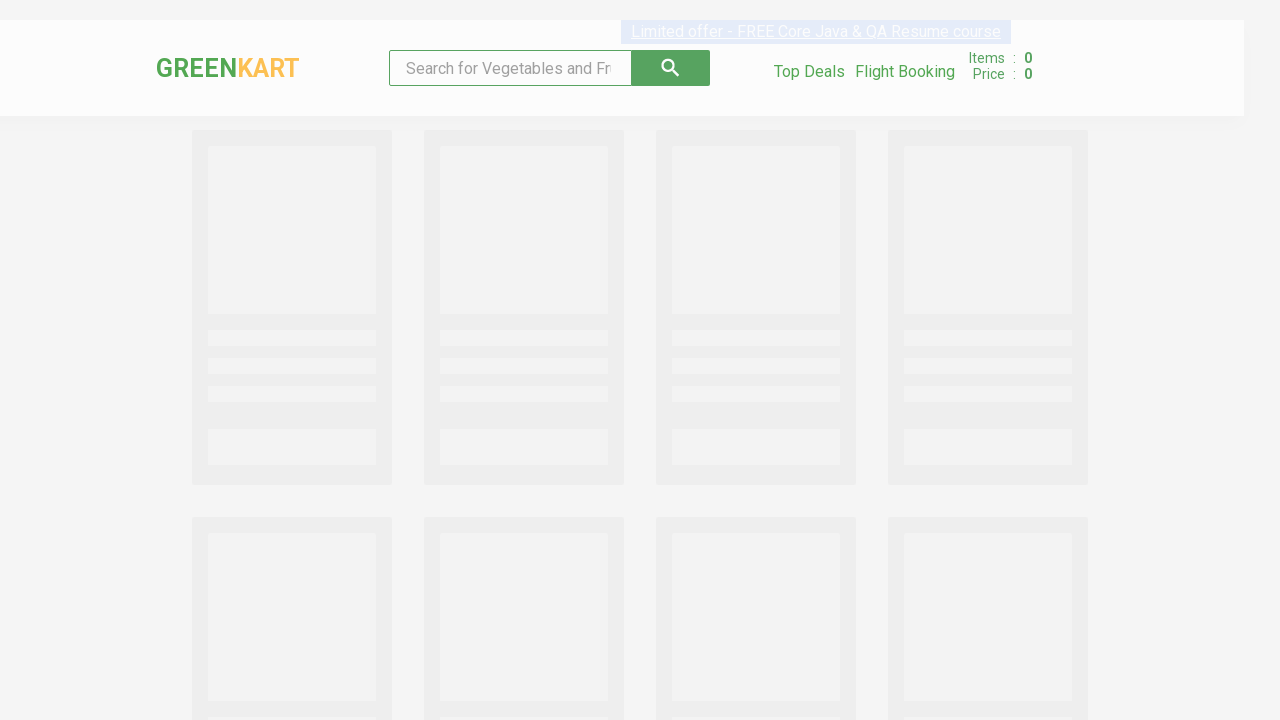

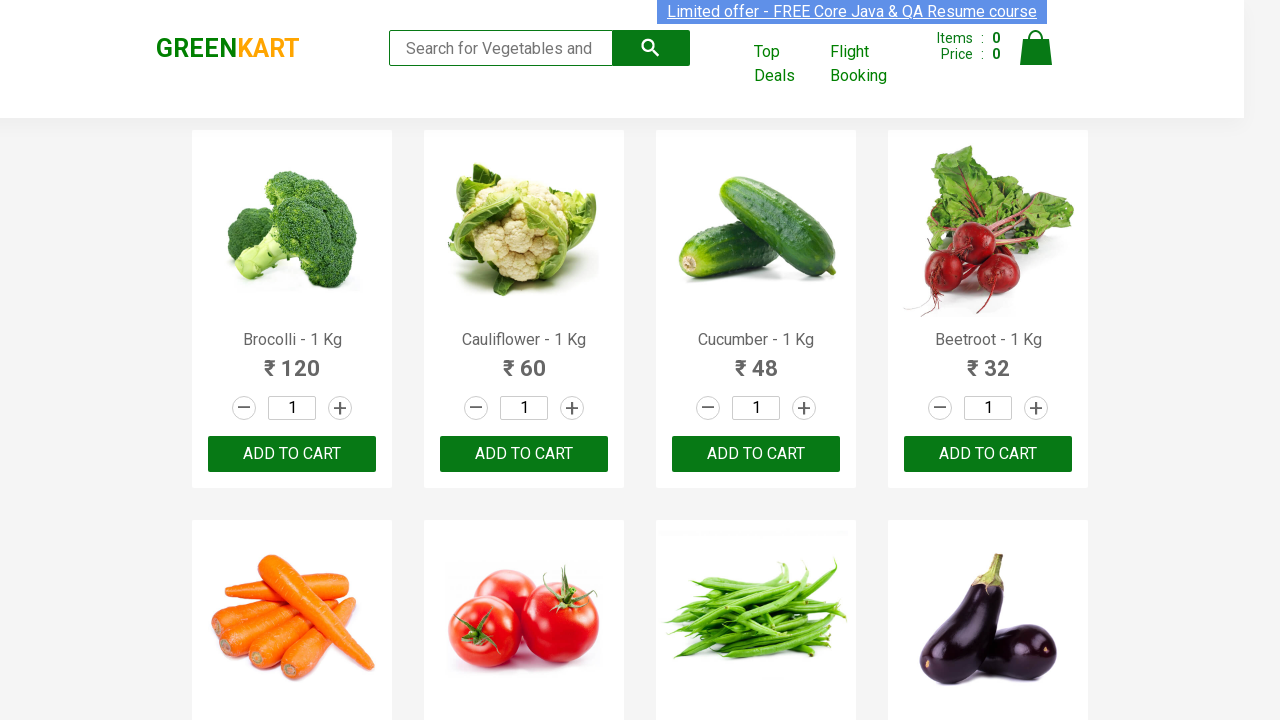